Tests form filling functionality by entering personal details, selecting options from dropdowns, checkboxes, and radio buttons, then submitting the form on a Selenium practice page.

Starting URL: https://www.techlistic.com/p/selenium-practice-form.html

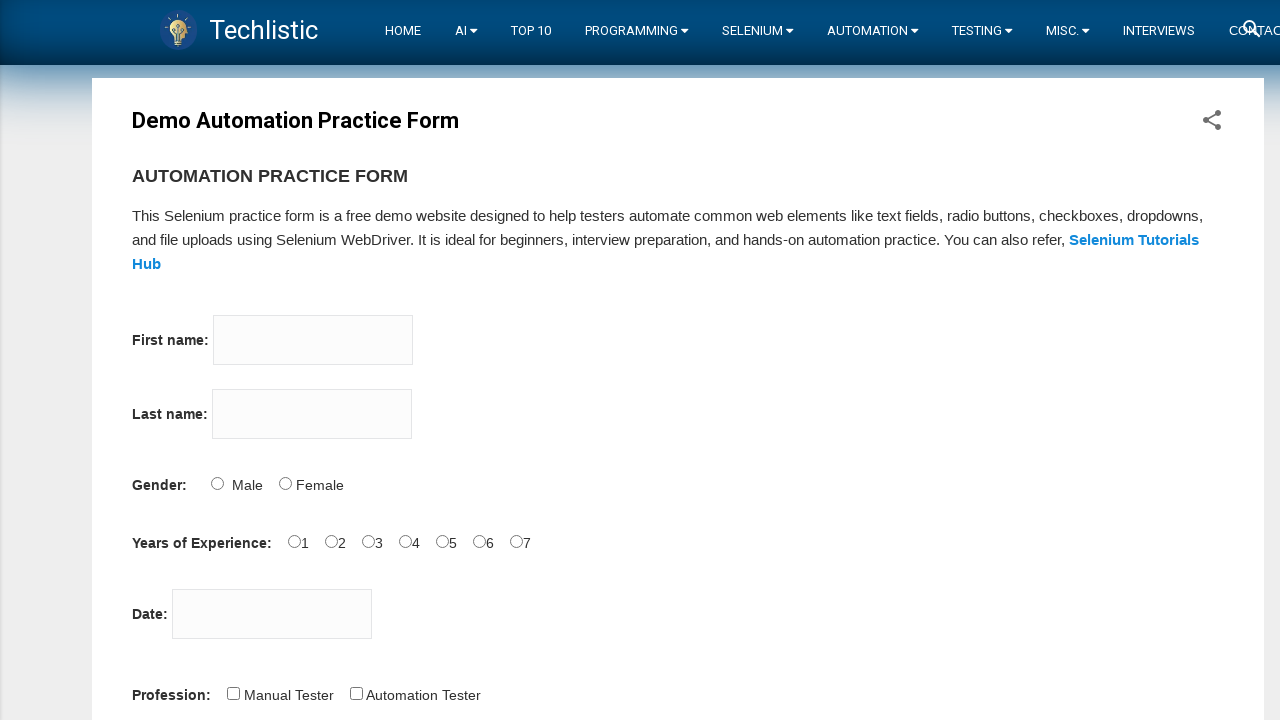

Waited 2 seconds for page to load
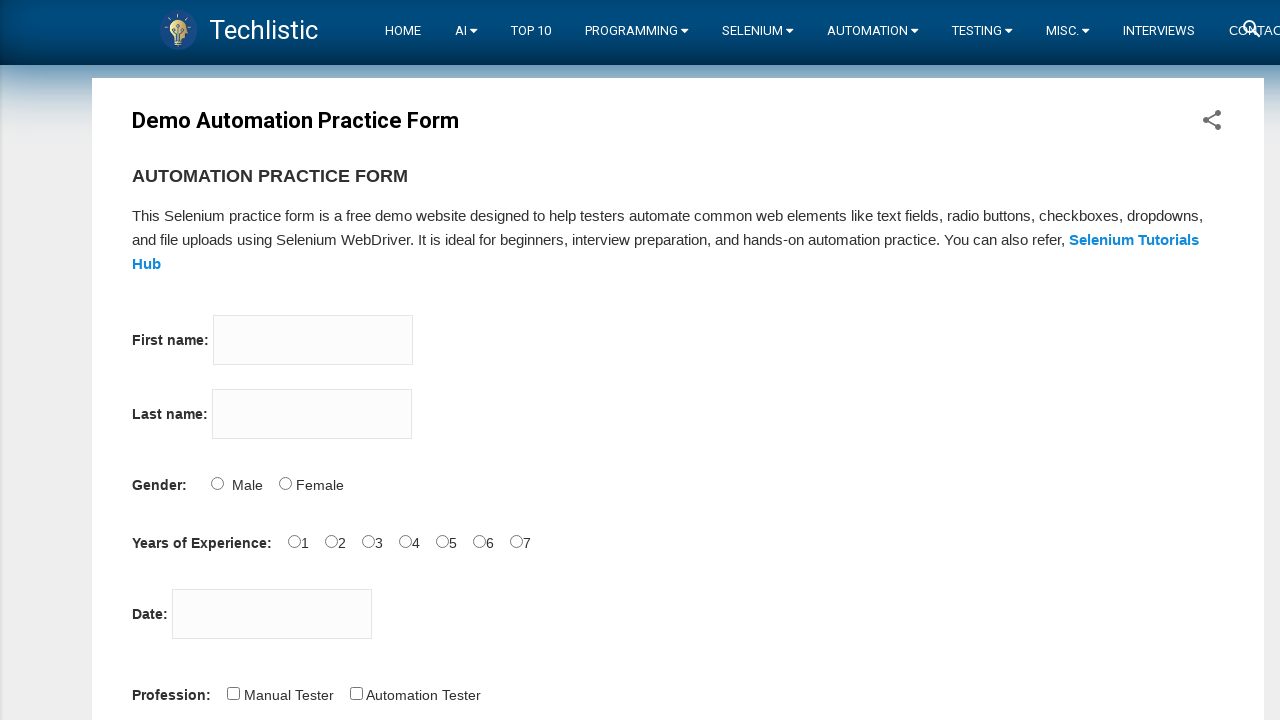

Filled firstname field with 'Mayank' on input[name='firstname']
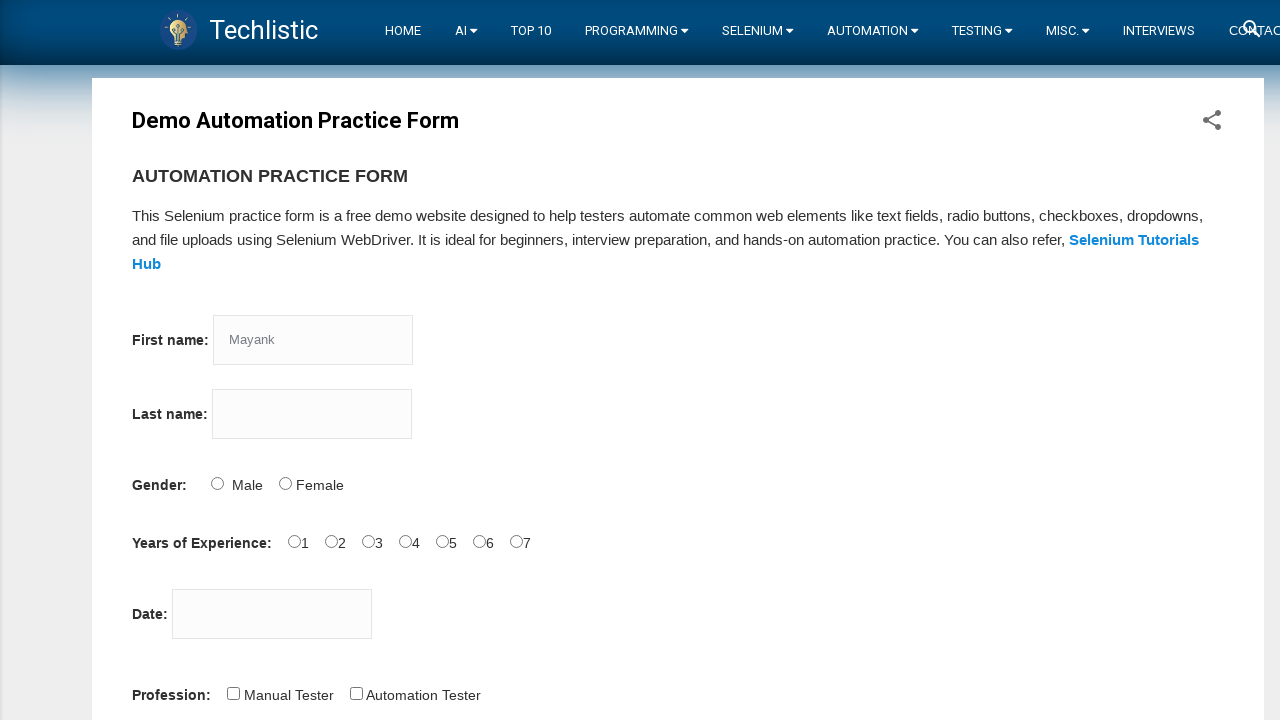

Filled lastname field with 'Kumar' on input[name='lastname']
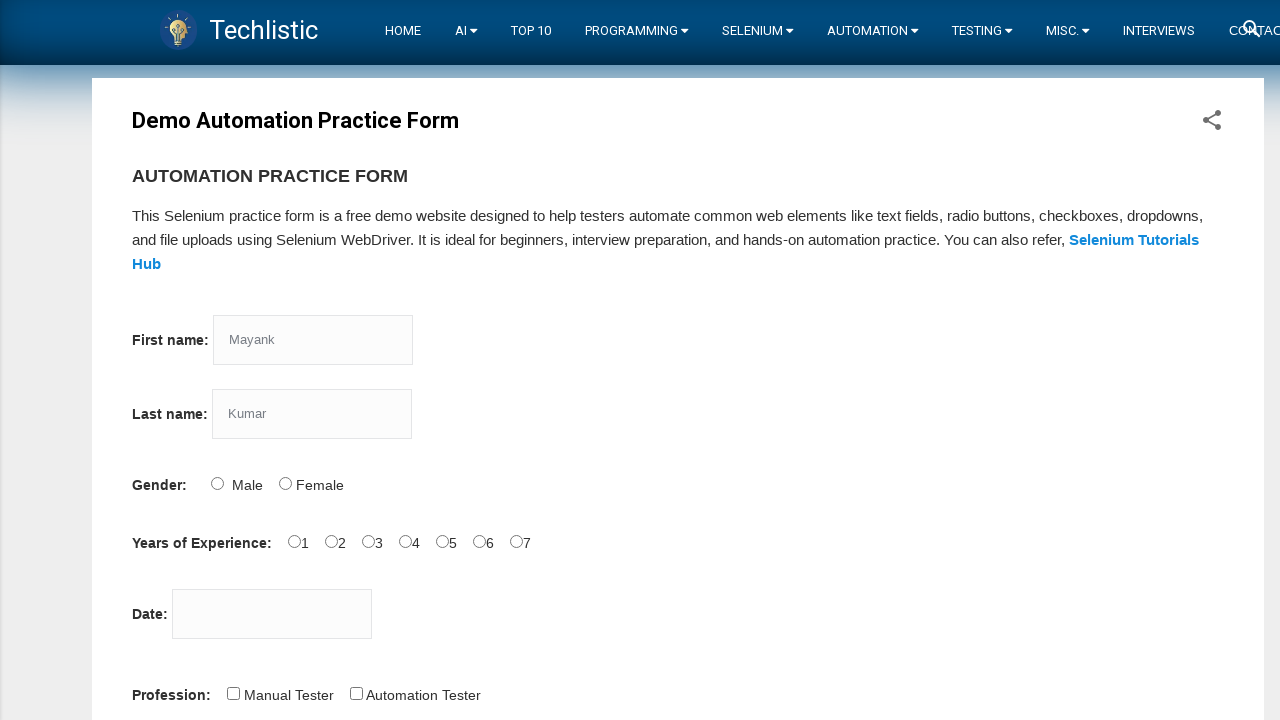

Selected 'Male' gender option at (217, 483) on input#sex-0
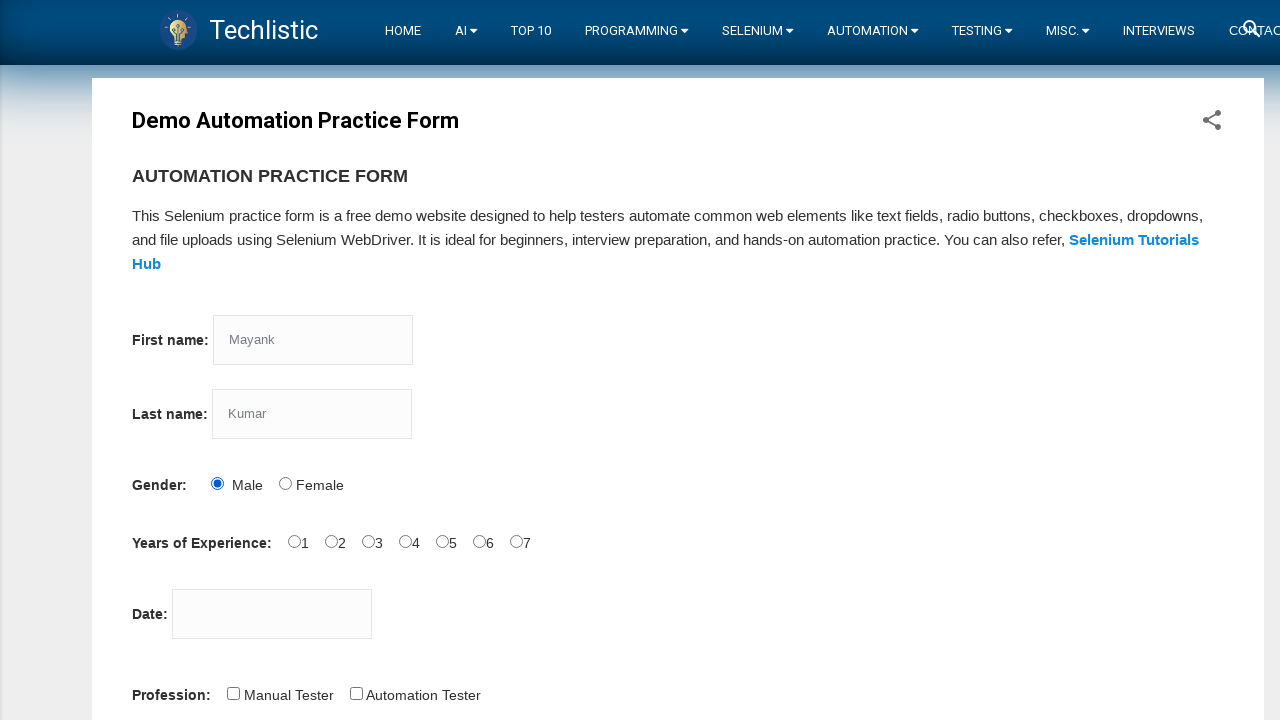

Selected '1 year' experience option at (331, 541) on input#exp-1
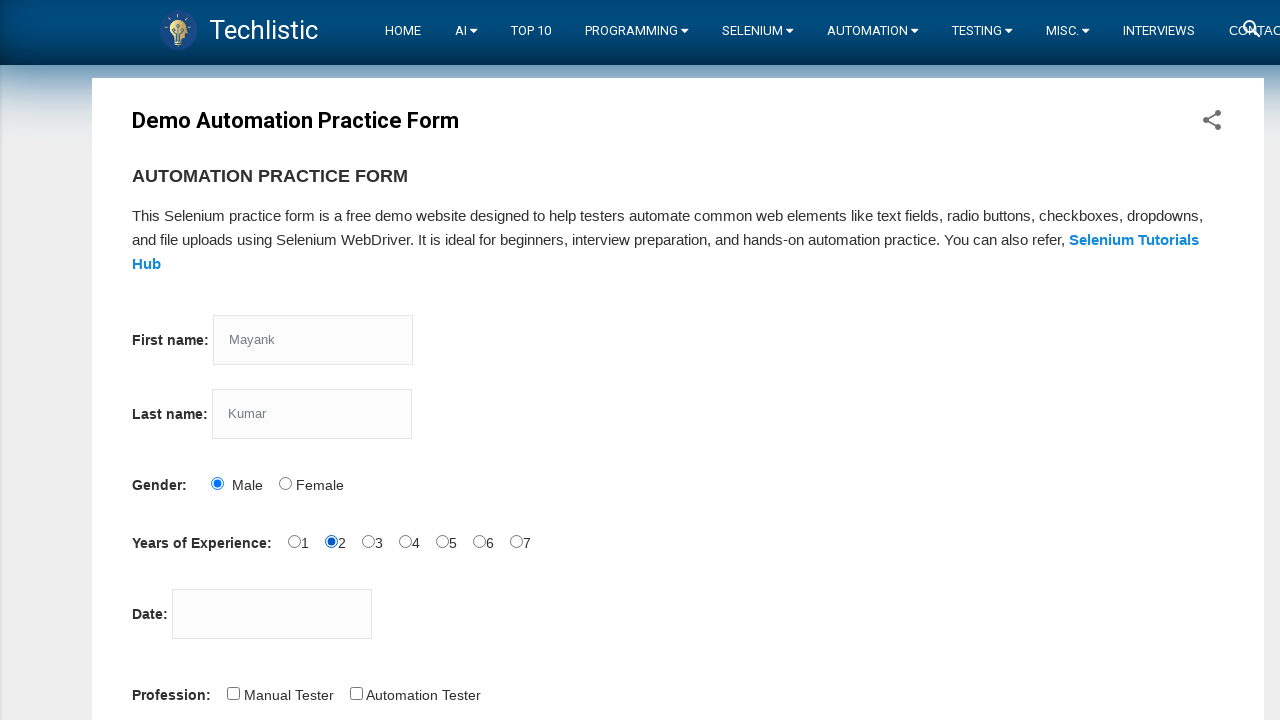

Filled date picker with '10/07/2021' on input#datepicker
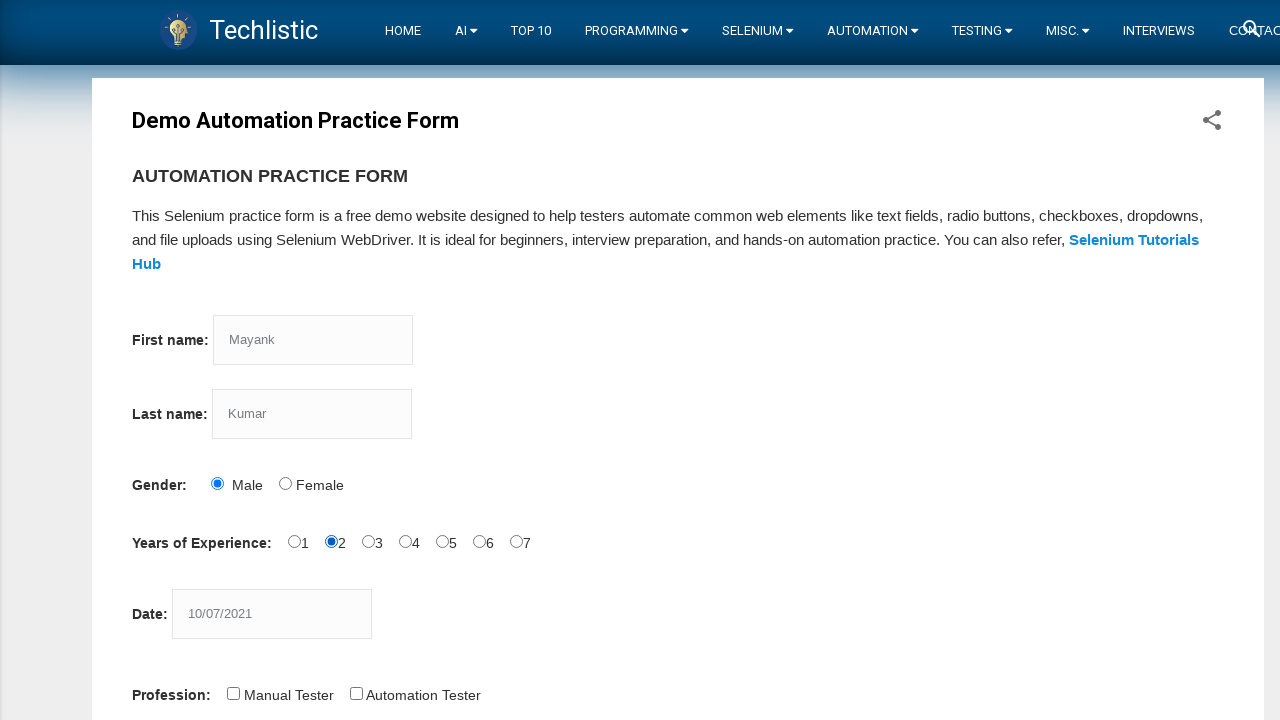

Selected 'Manual Tester' profession checkbox at (233, 693) on input#profession-0
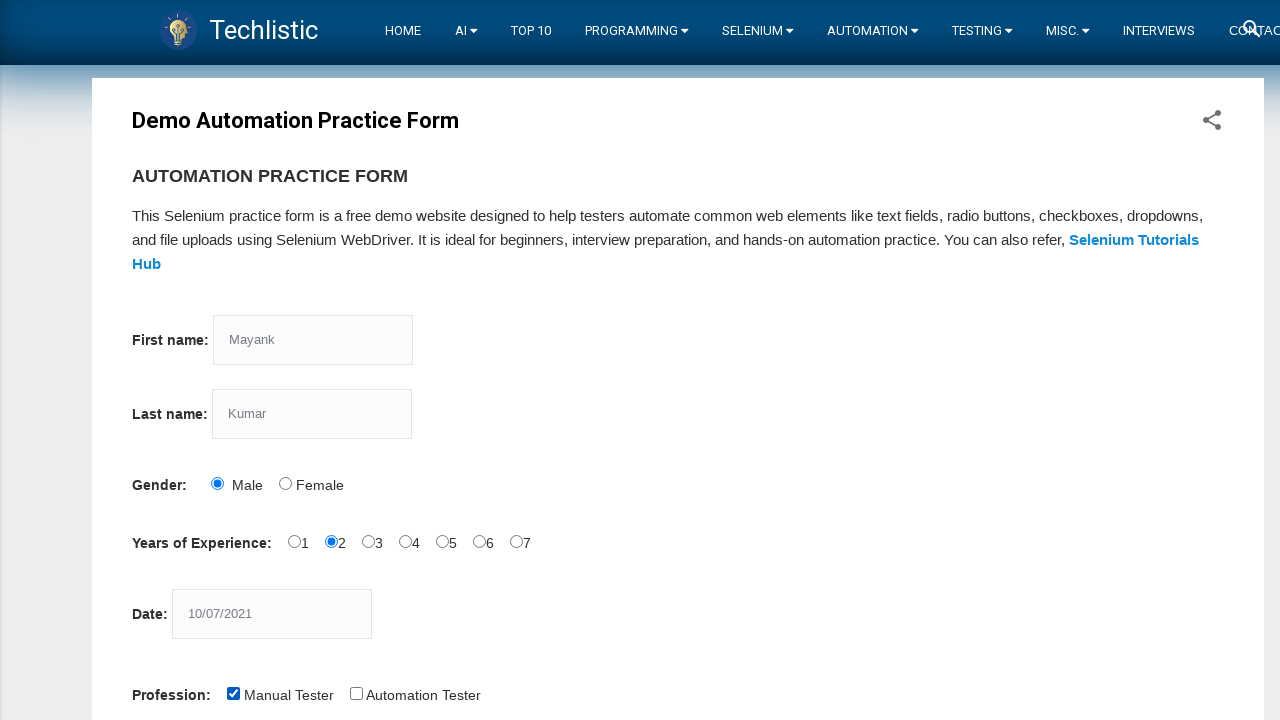

Selected 'Automation Tester' profession checkbox at (356, 693) on input#profession-1
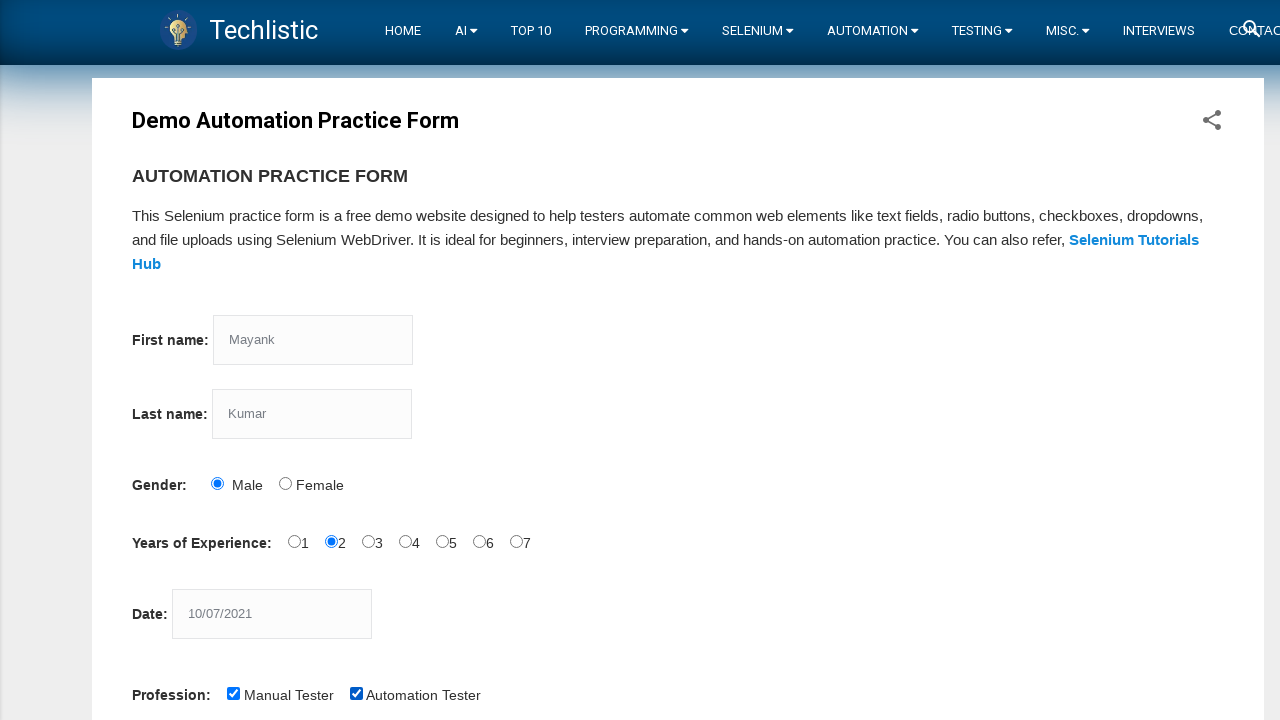

Selected 'Selenium IDE' automation tool checkbox at (446, 360) on input#tool-2
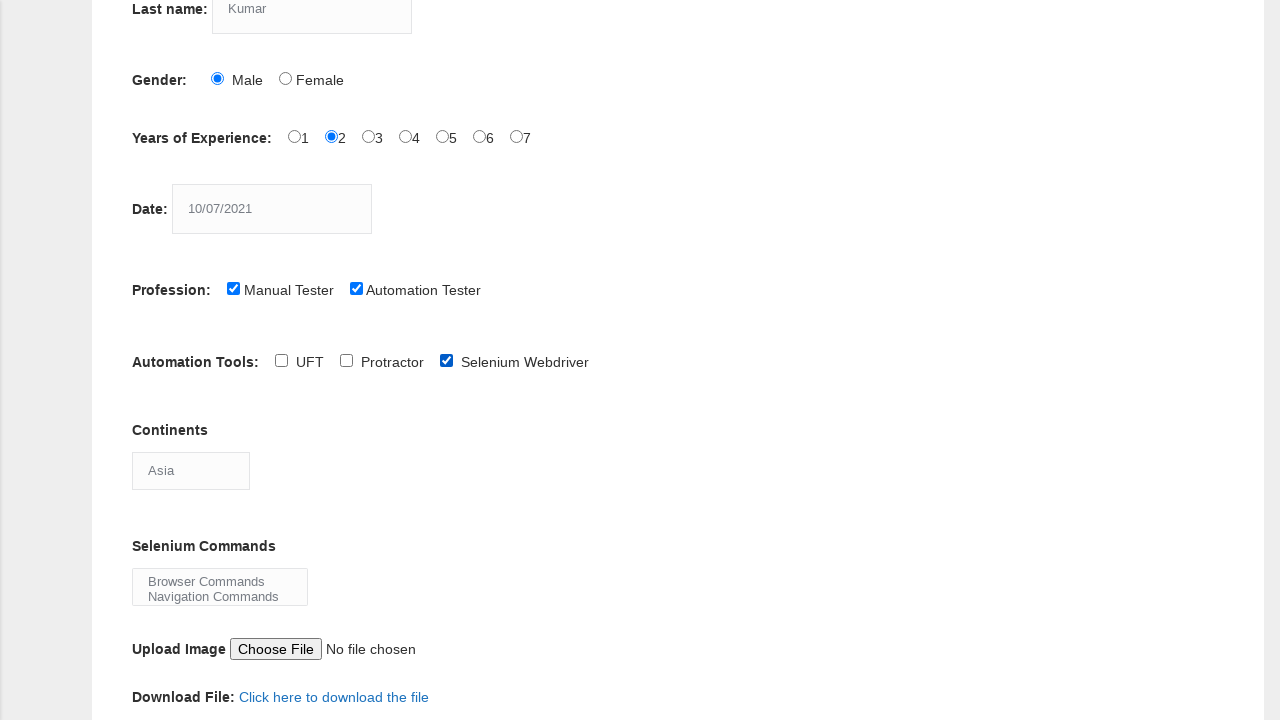

Selected 'Australia' from continents dropdown on select#continents
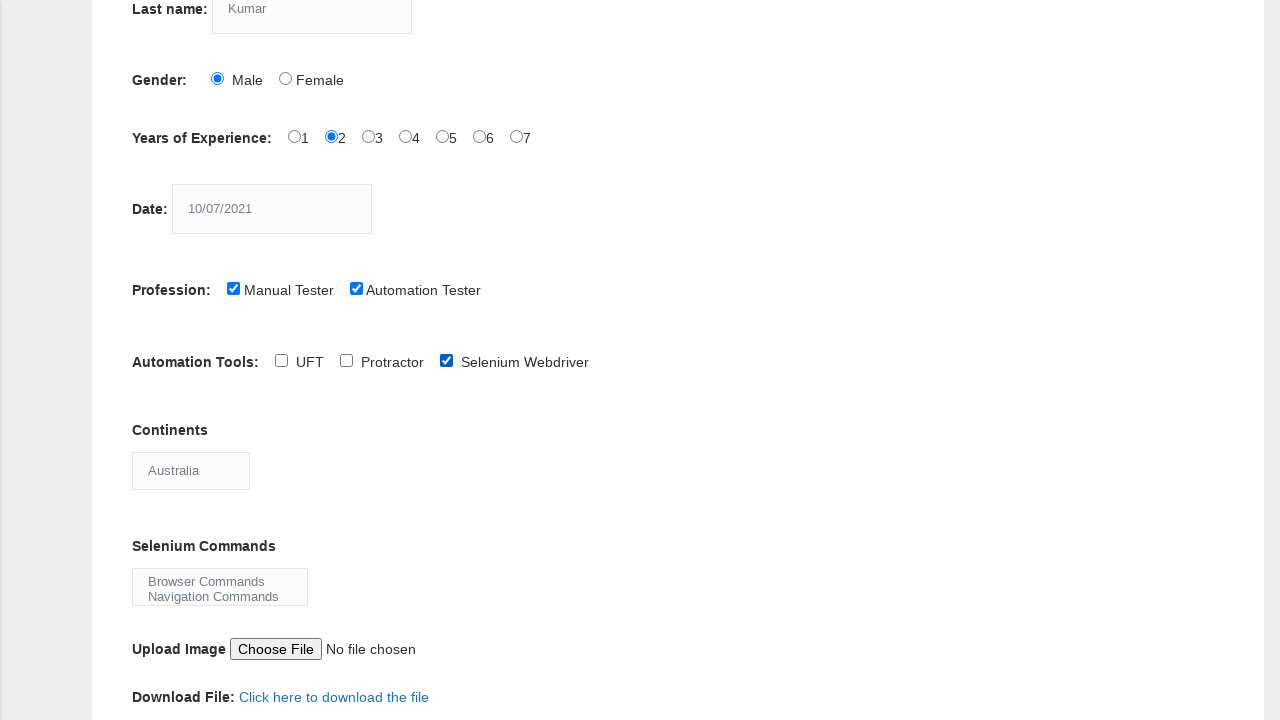

Selected 'WebElement Commands' from selenium commands dropdown on select#selenium_commands
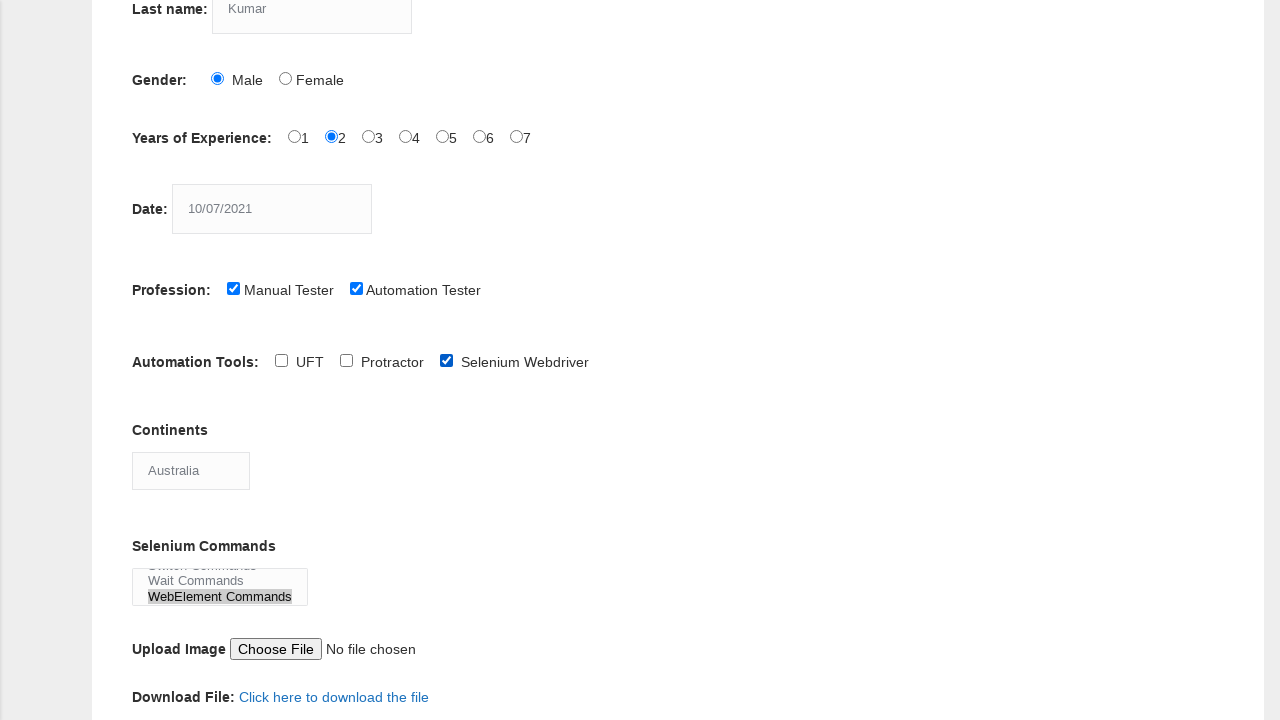

Clicked submit button to submit form at (157, 360) on button#submit
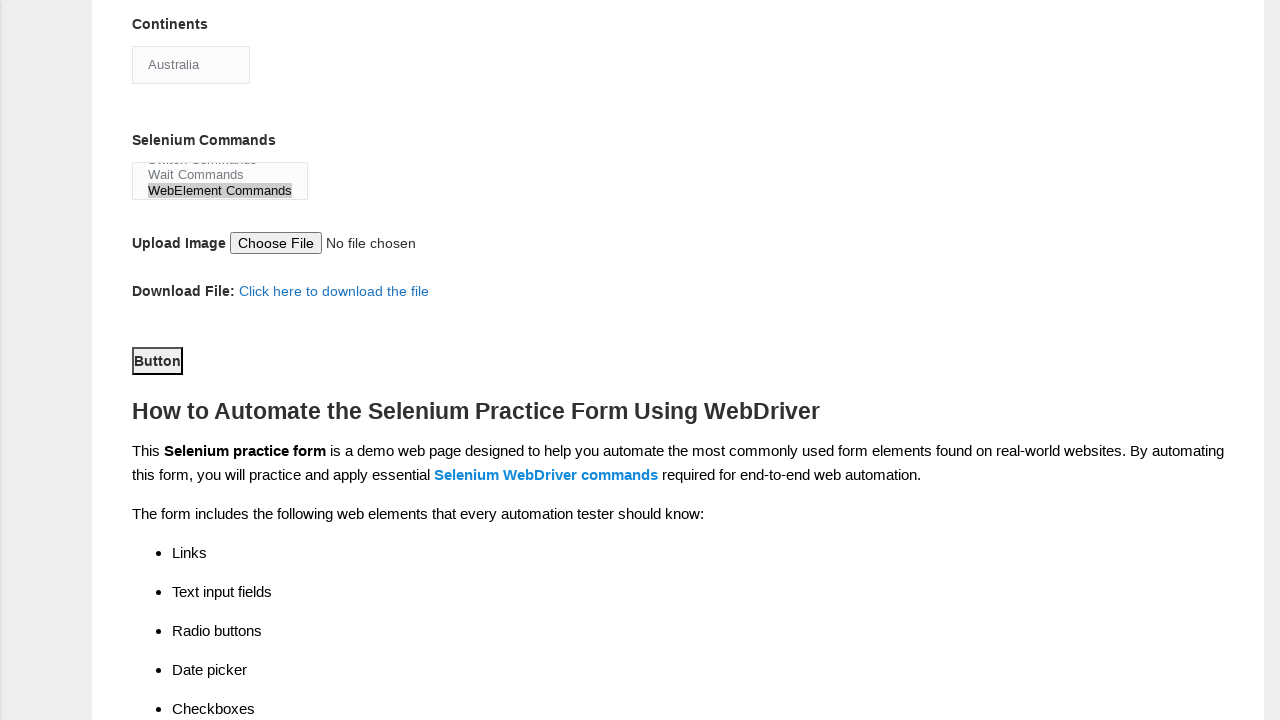

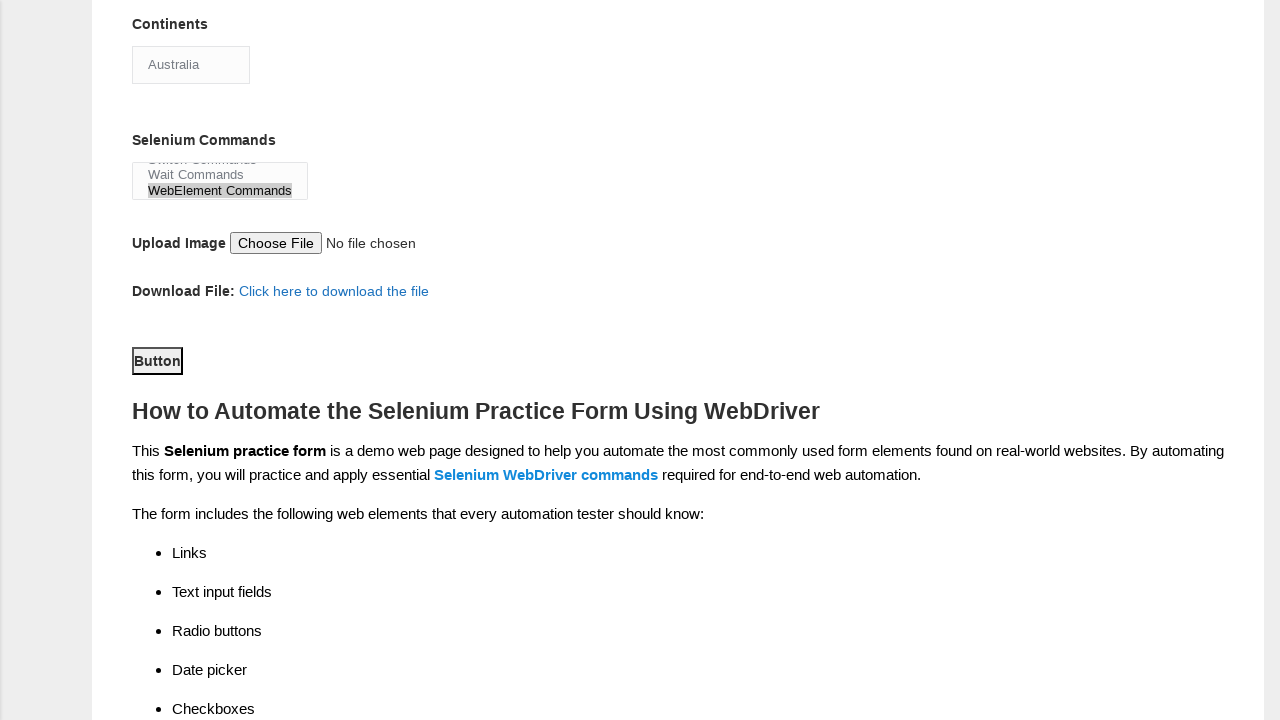